Tests auto-suggest dropdown functionality by typing "ind" and selecting "India" from suggestions, then handles a checkbox interaction

Starting URL: https://rahulshettyacademy.com/dropdownsPractise/

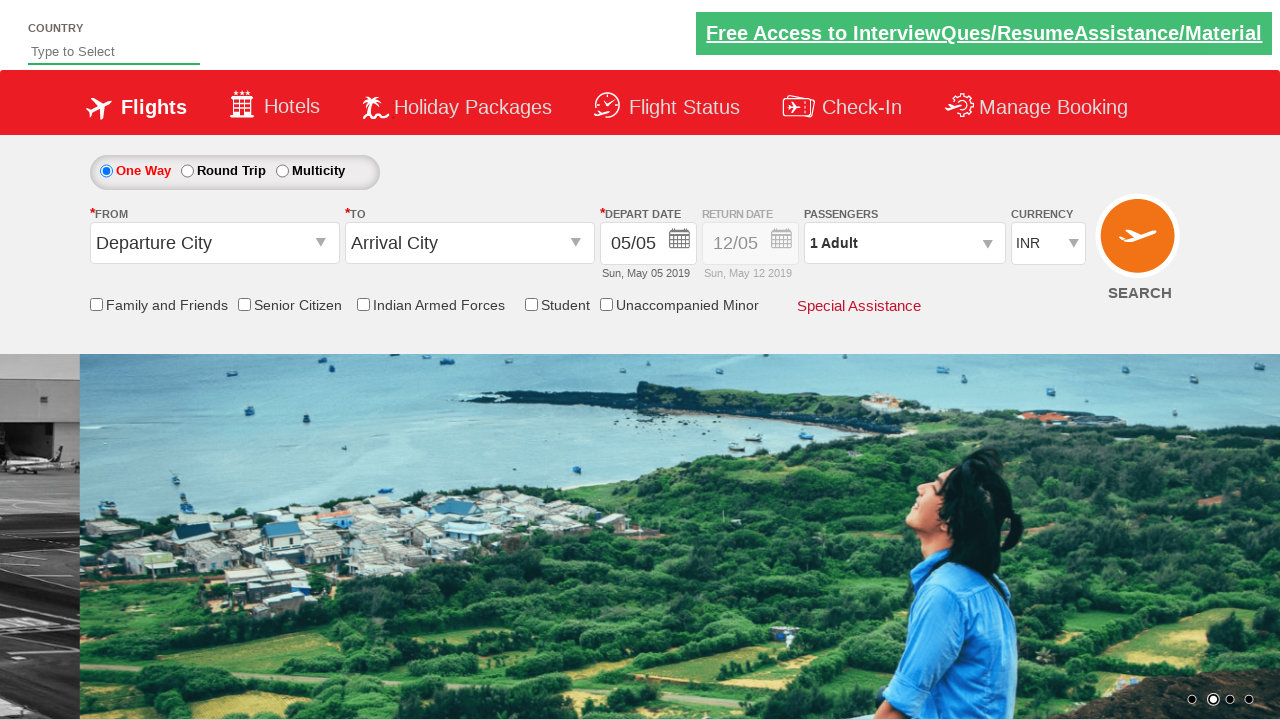

Typed 'ind' into the auto-suggest field on #autosuggest
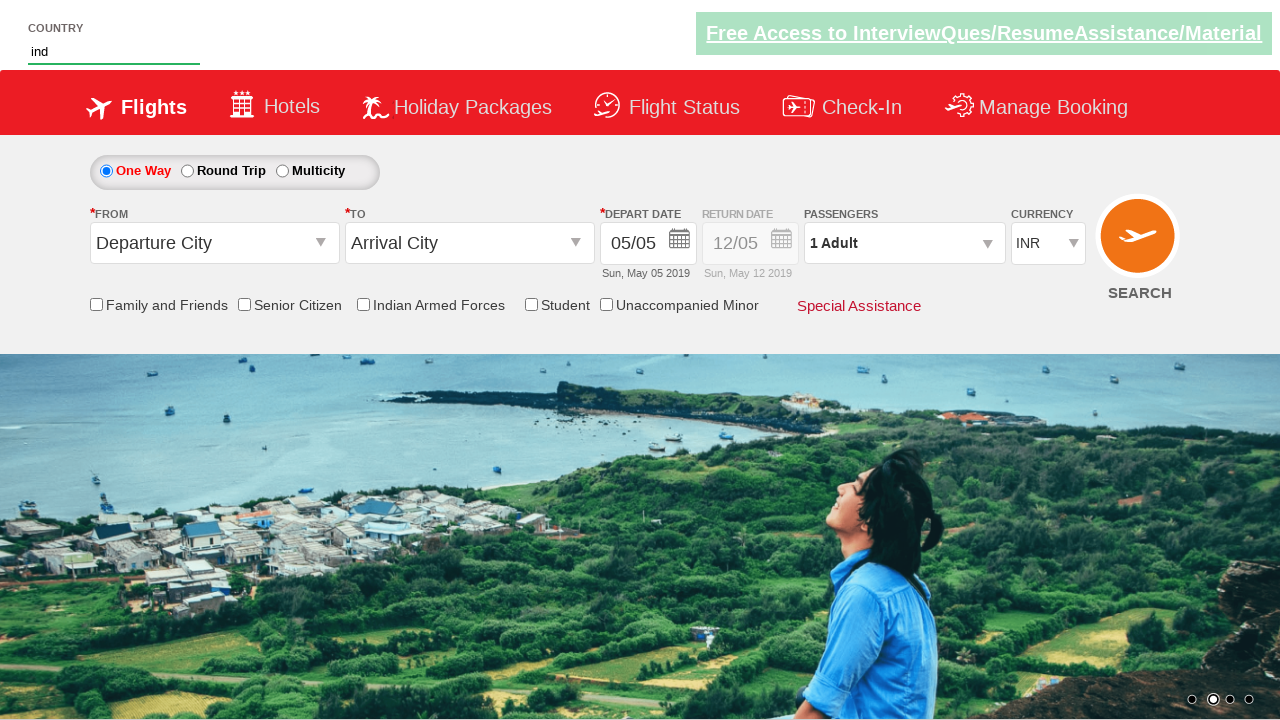

Waited for dropdown options to appear
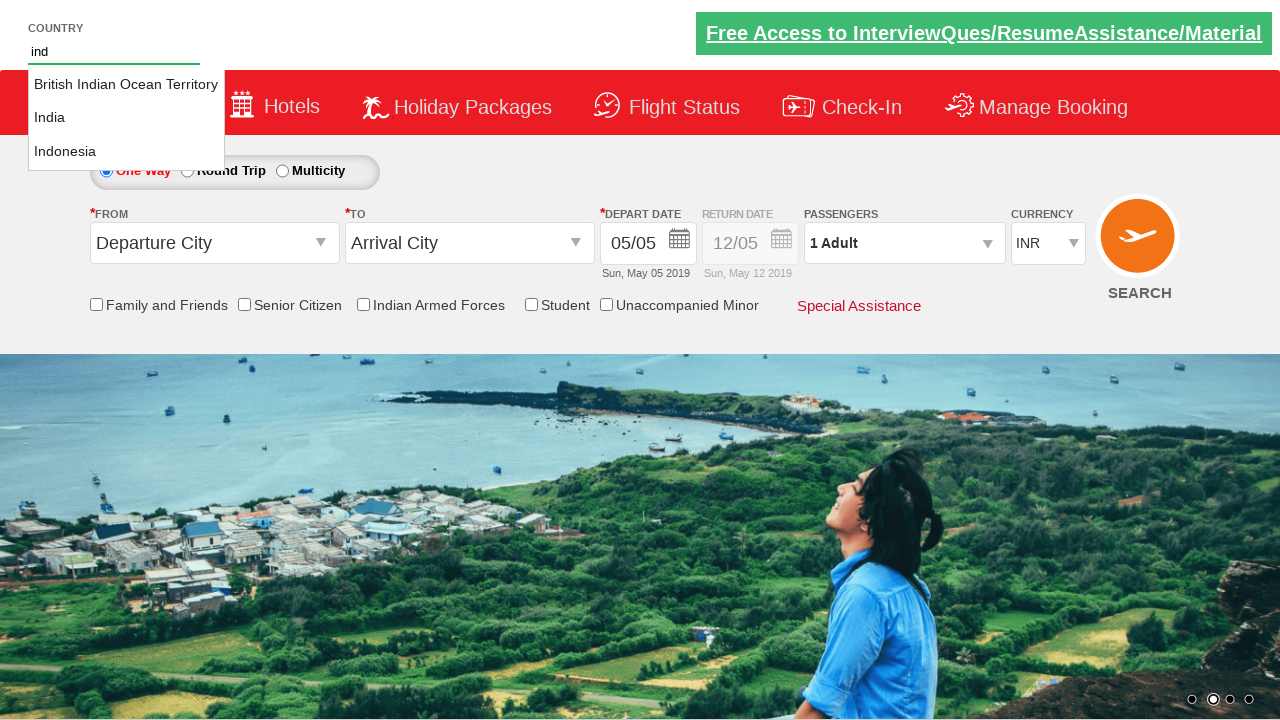

Selected 'India' from the dropdown suggestions at (126, 118) on li.ui-menu-item a >> nth=1
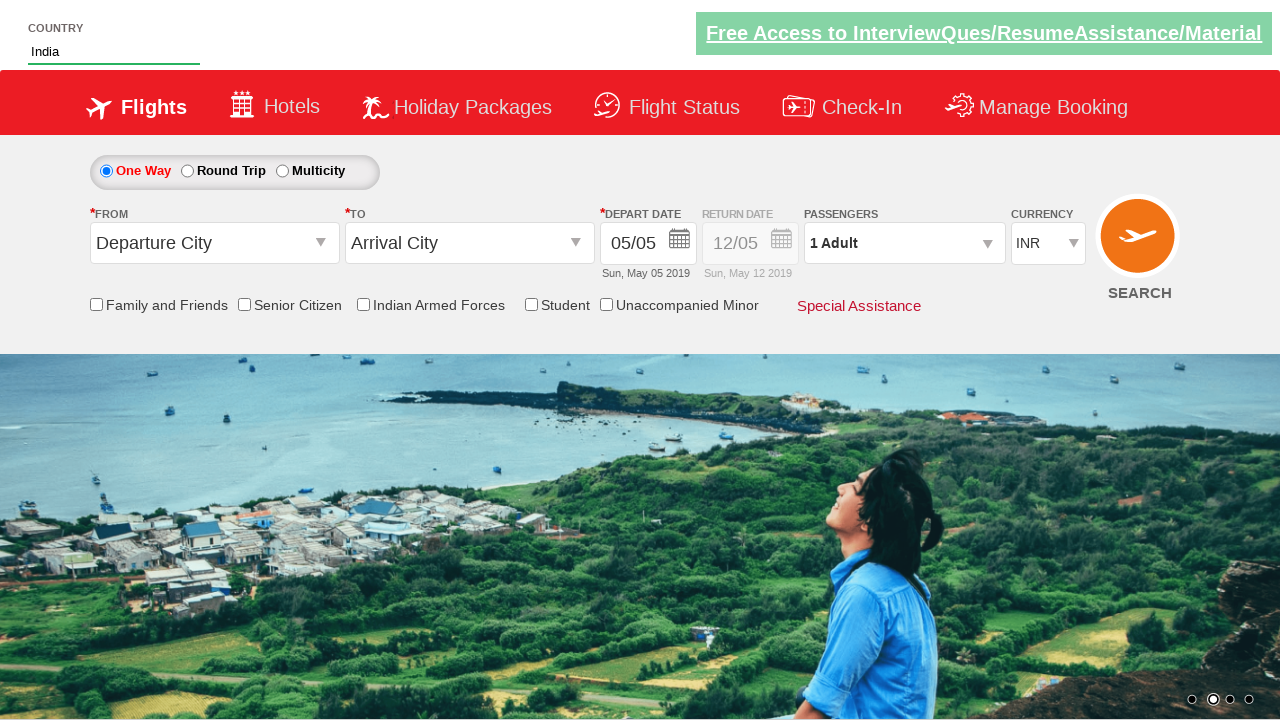

Toggled the checkbox for Indian Armed Forces at (363, 304) on #ctl00_mainContent_chk_IndArm
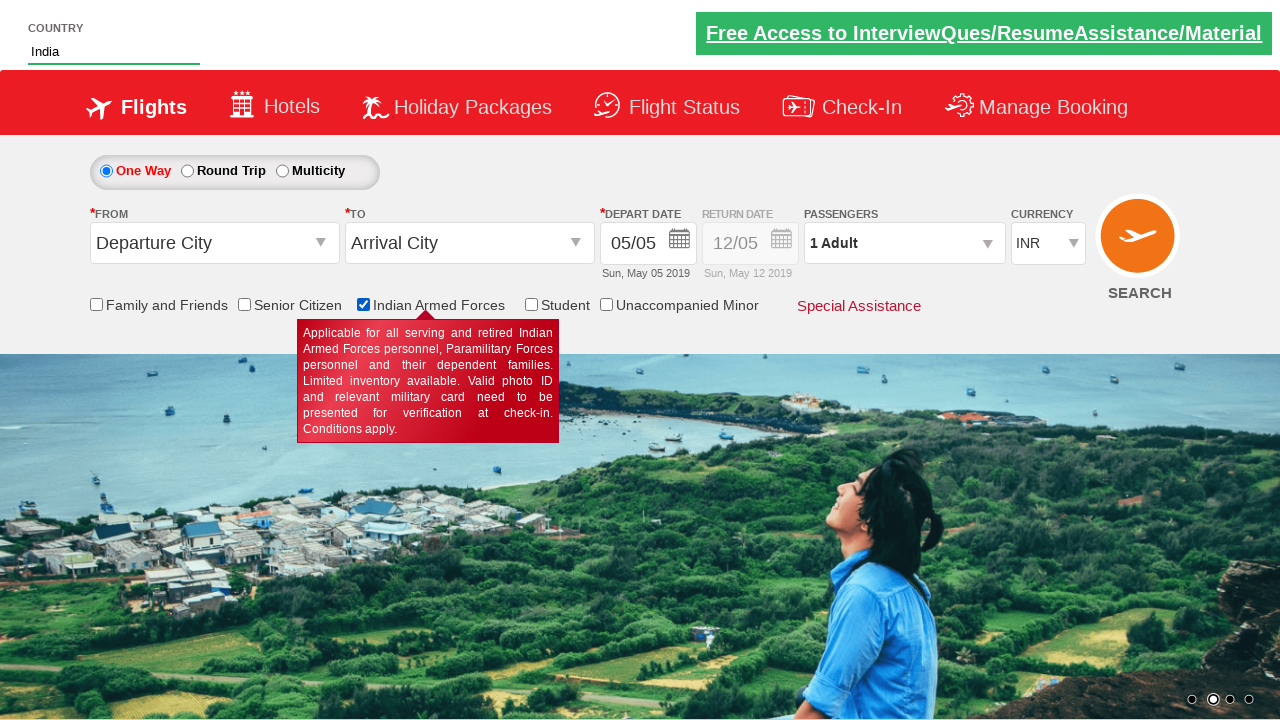

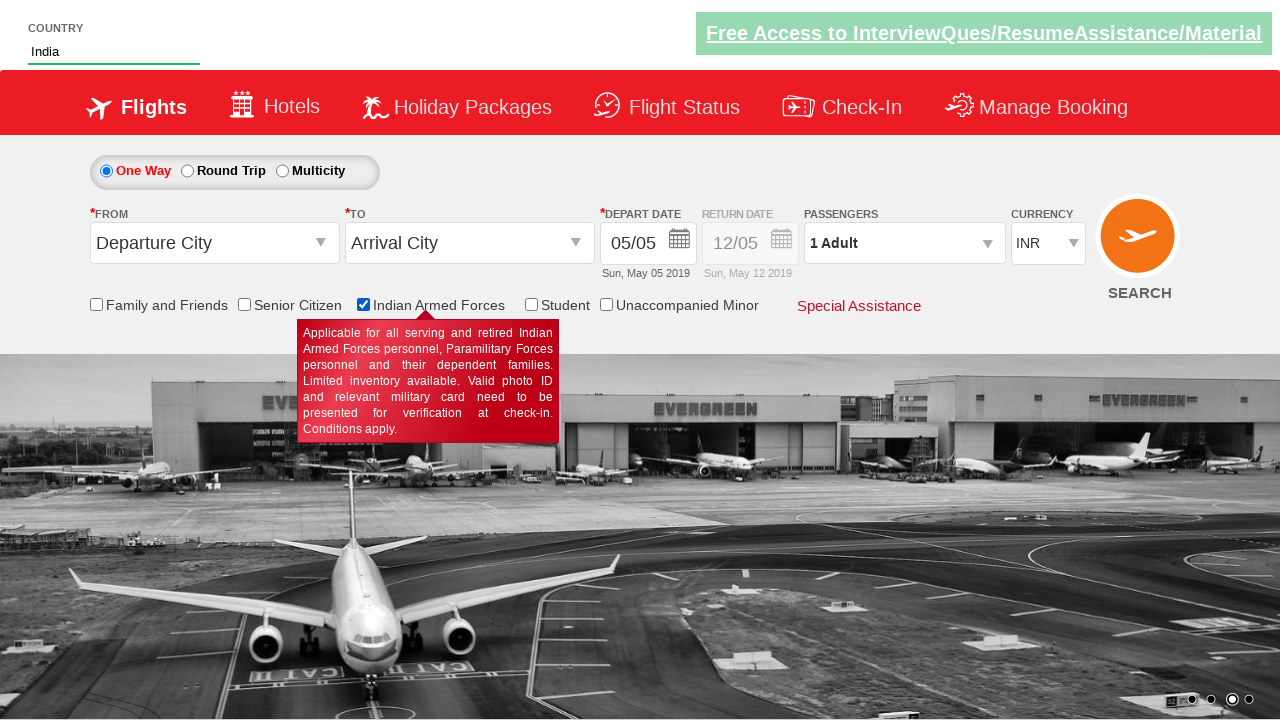